Tests filtering products by HTML category and verifies the correct number of products (3) are displayed

Starting URL: http://practice.automationtesting.in/

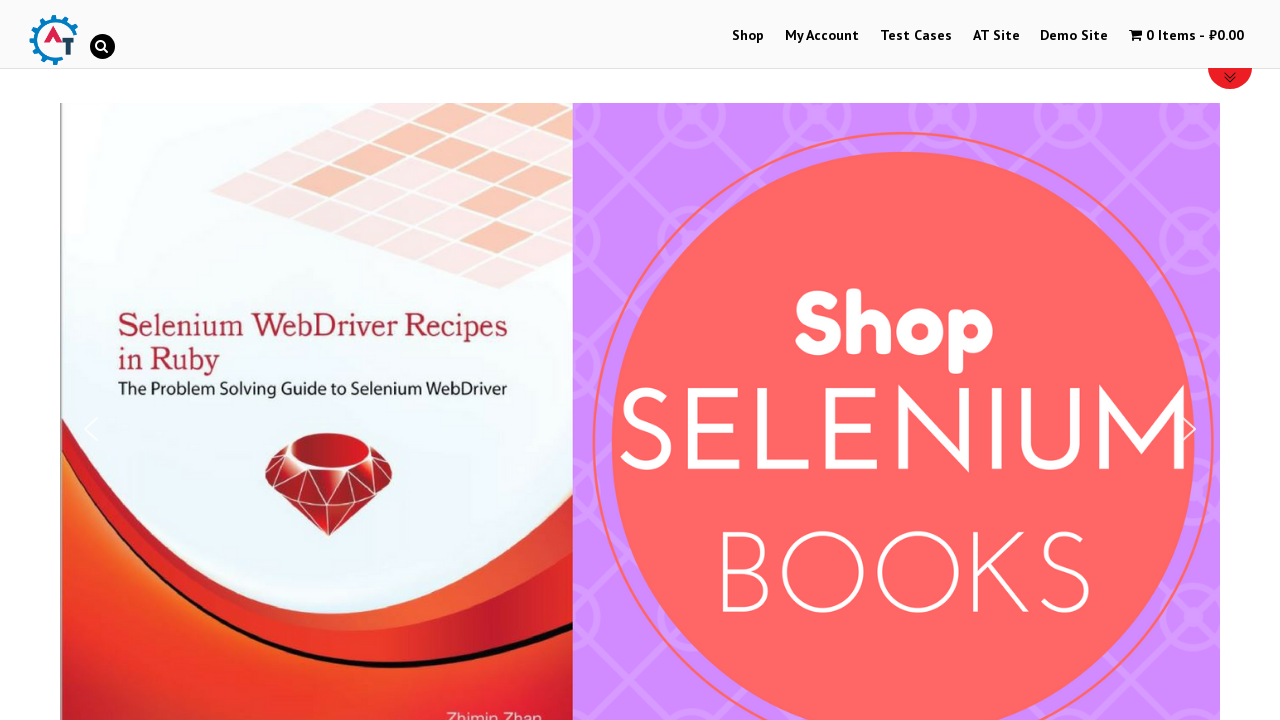

Clicked on Shop menu at (748, 36) on #menu-item-40
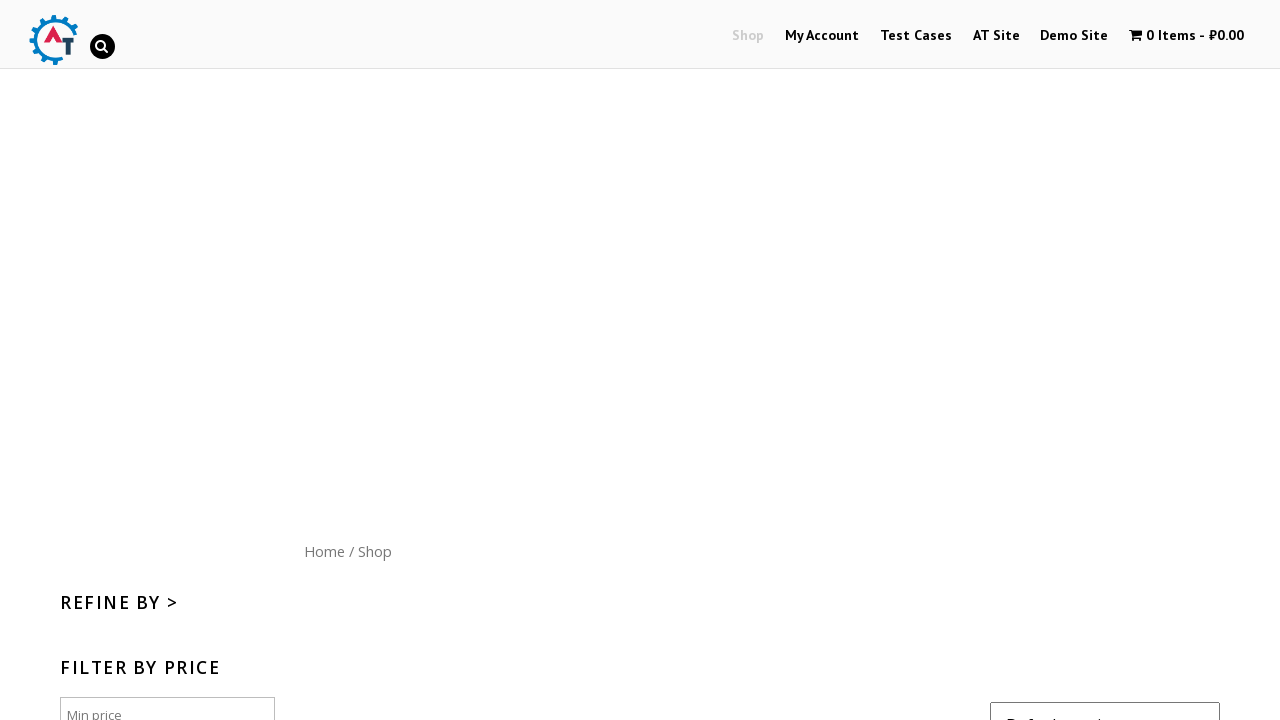

HTML filter selector loaded
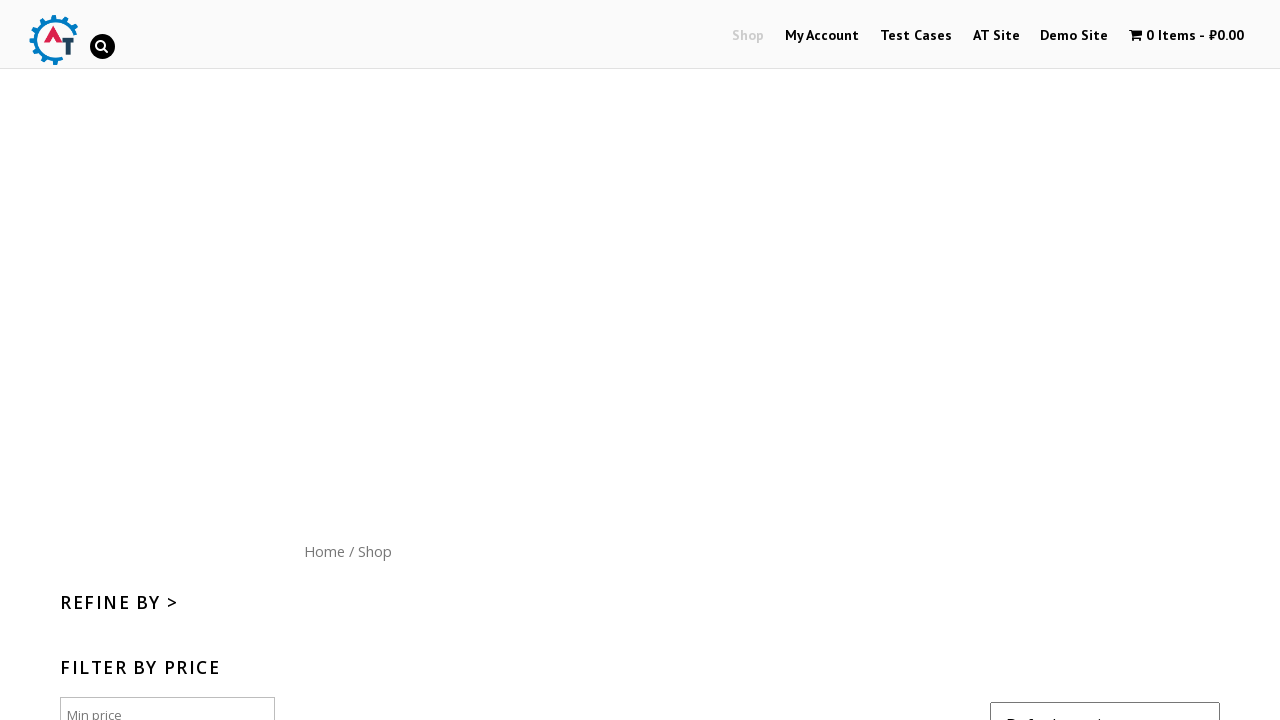

Clicked on HTML category filter at (81, 360) on a:text('HTML')
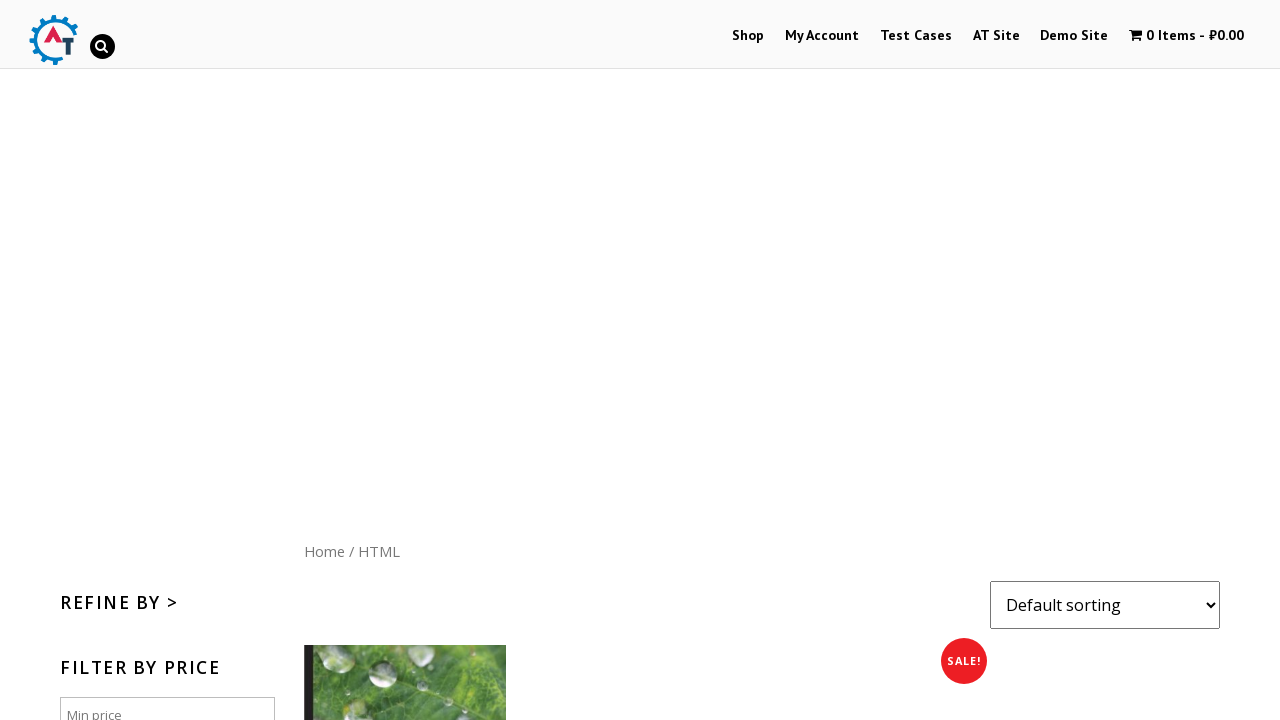

Filtered products loaded
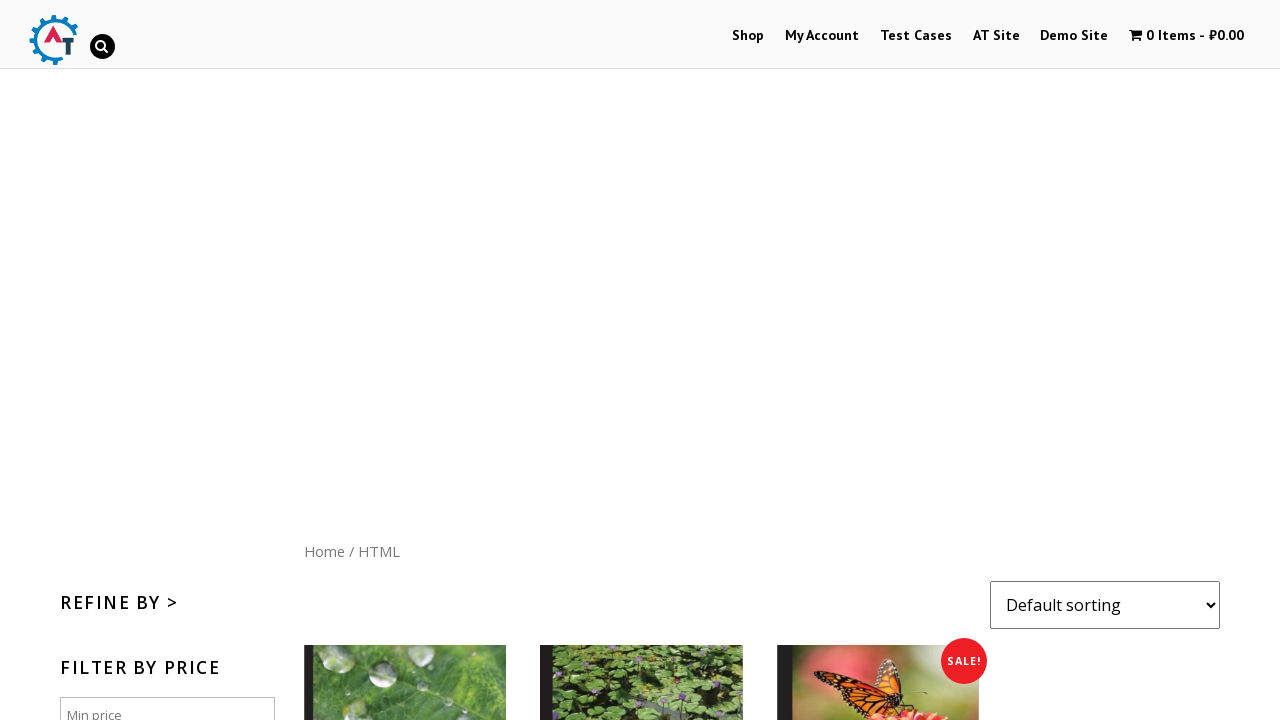

Verified that 3 products are displayed in HTML category
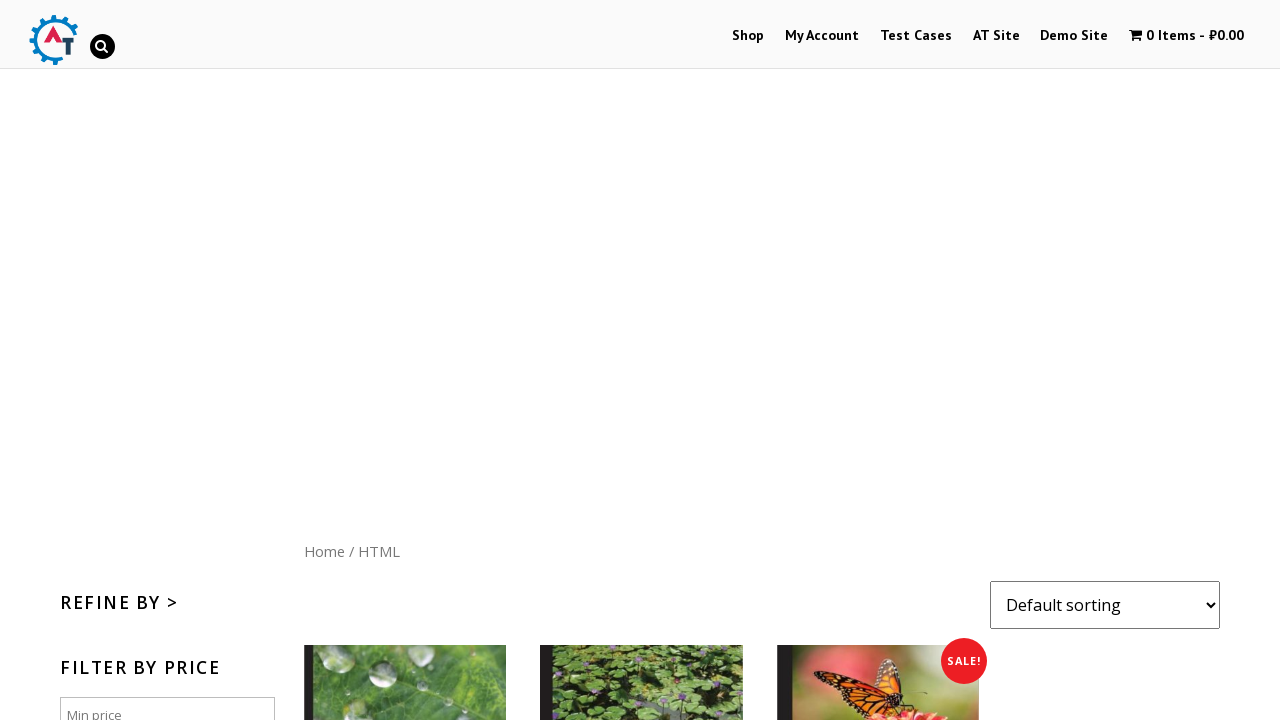

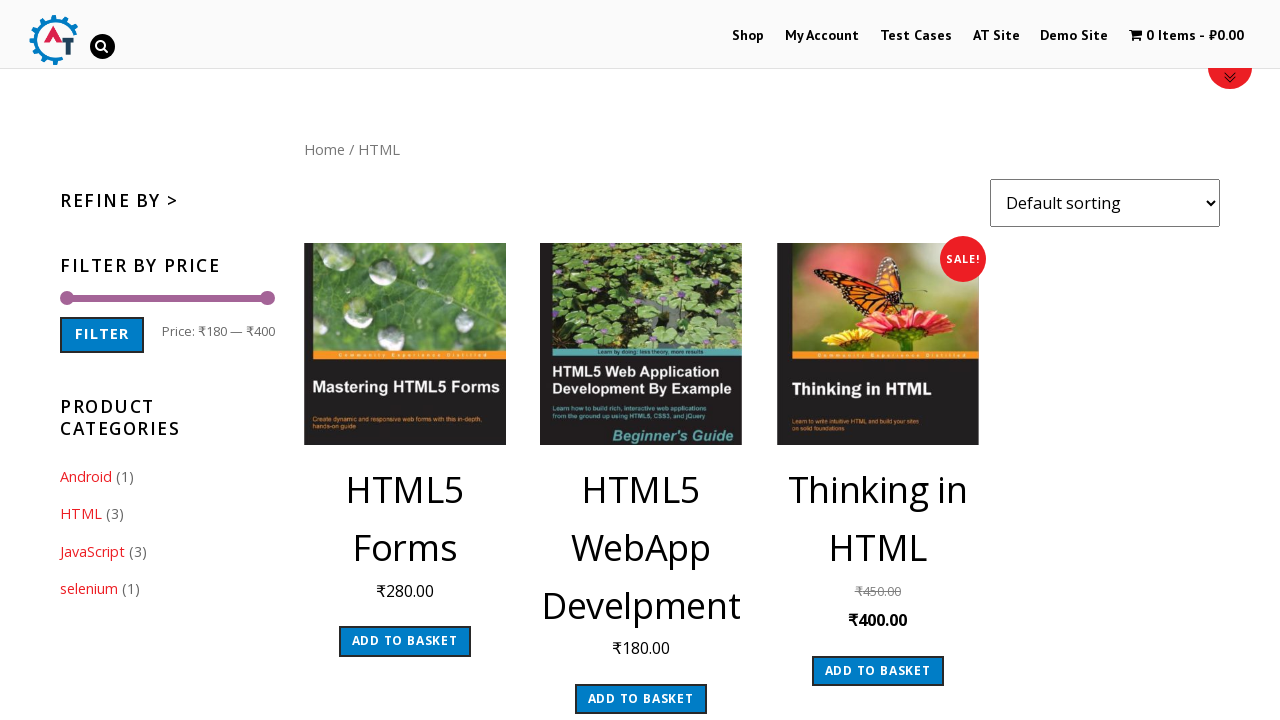